Navigates to the Docs page and tests the expandability of left sidebar menu sections by clicking various category buttons

Starting URL: https://playwright.dev/

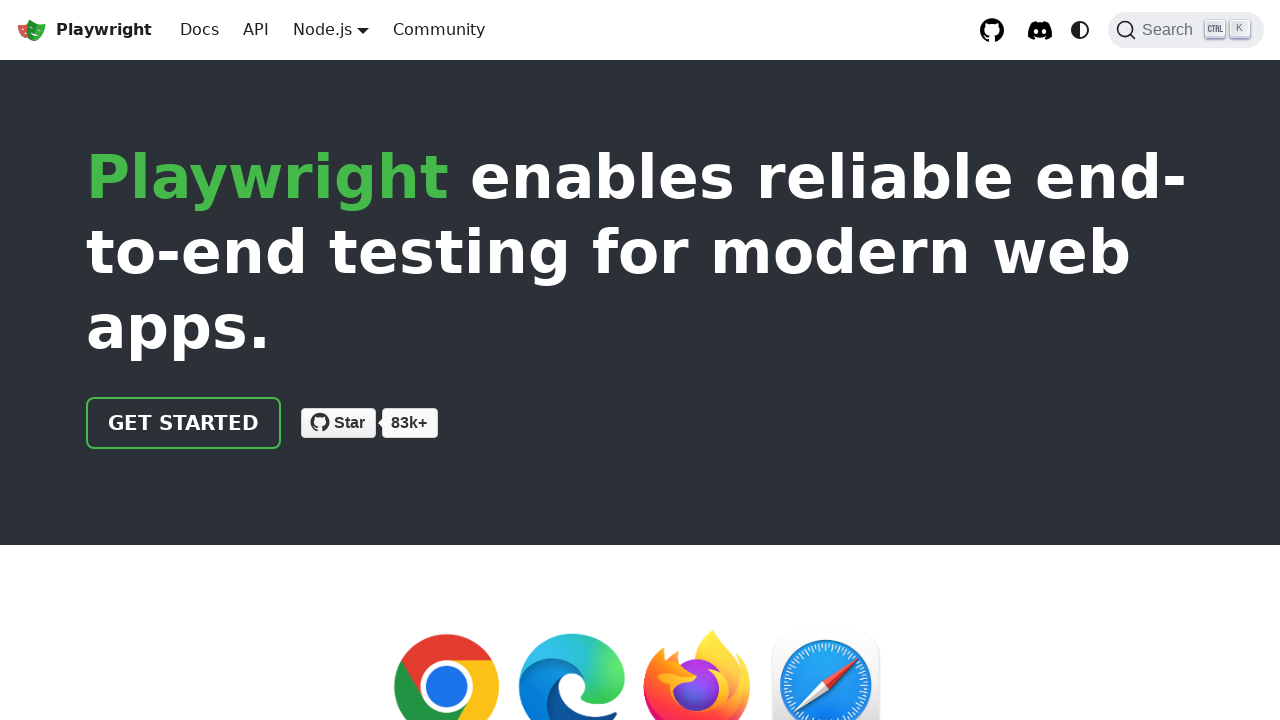

Clicked Get Started button to navigate to Docs page at (184, 423) on .getStarted_Sjon
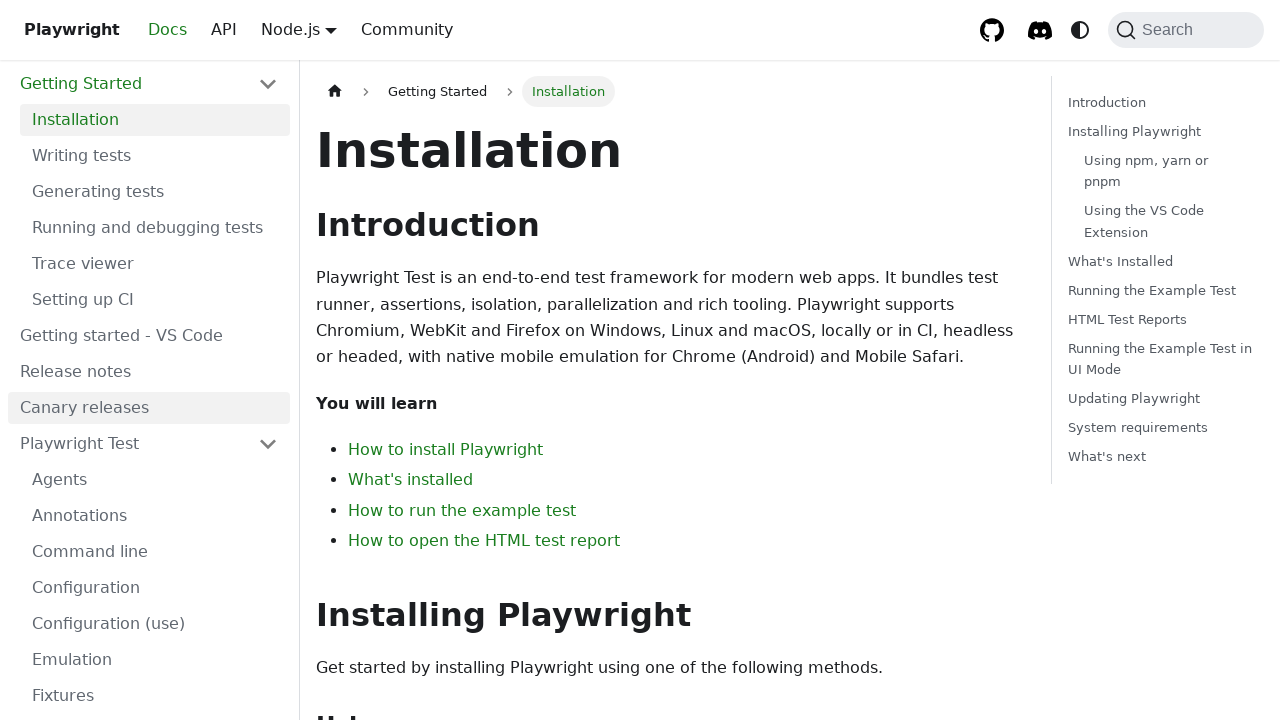

Clicked Playwright Test sidebar section button at (149, 444) on internal:role=button[name="Playwright Test"i]
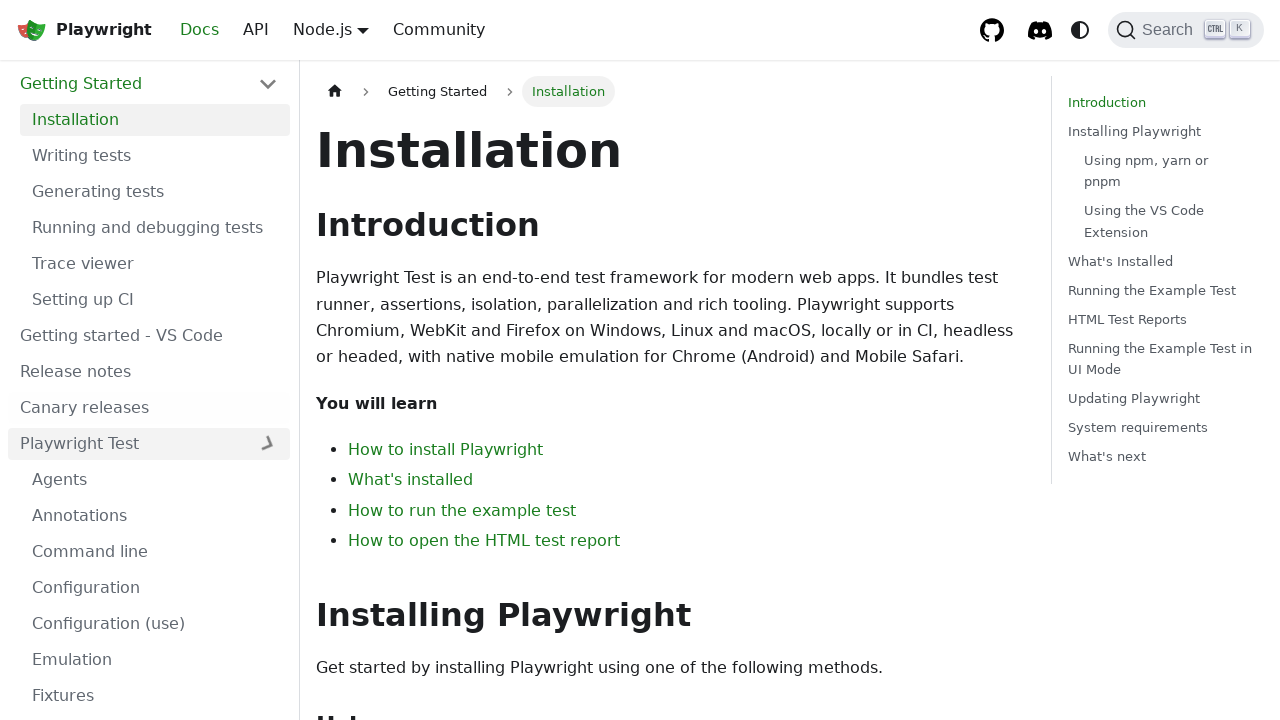

Clicked Getting Started sidebar section button at (149, 84) on internal:role=button[name="Getting Started"i]
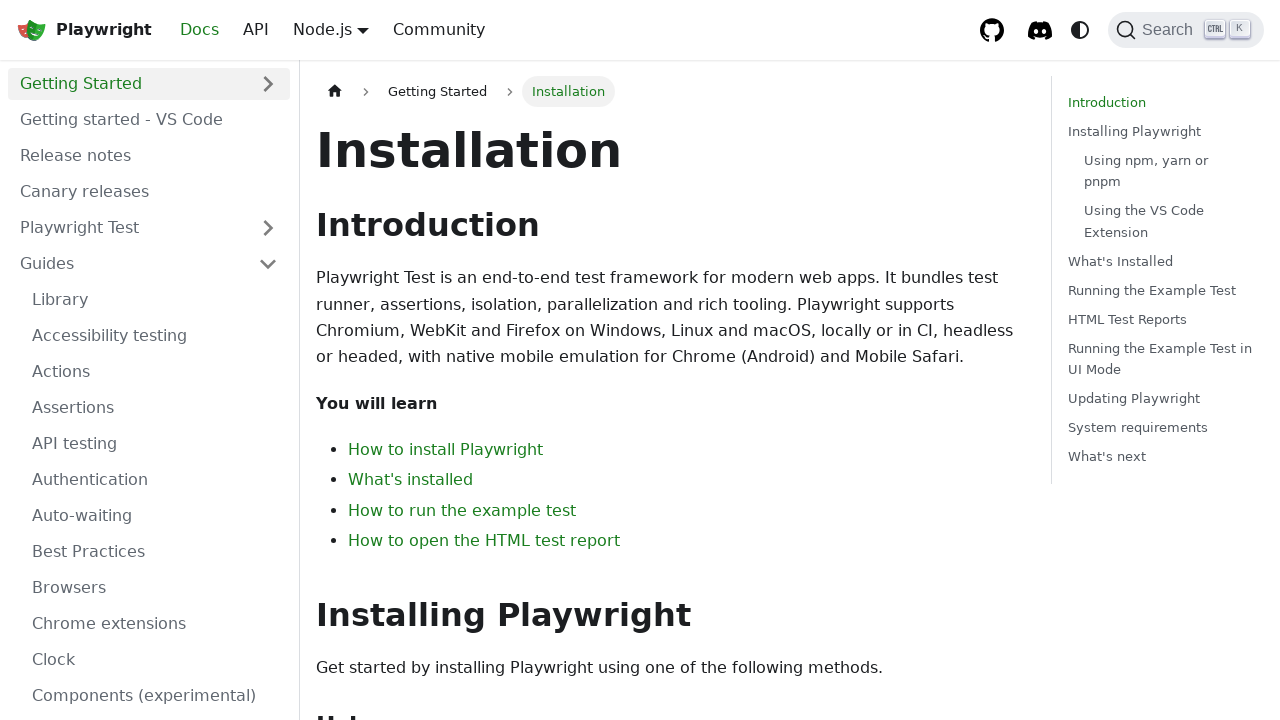

Clicked Guides sidebar section button (first time) at (149, 264) on internal:role=button[name="Guides"i]
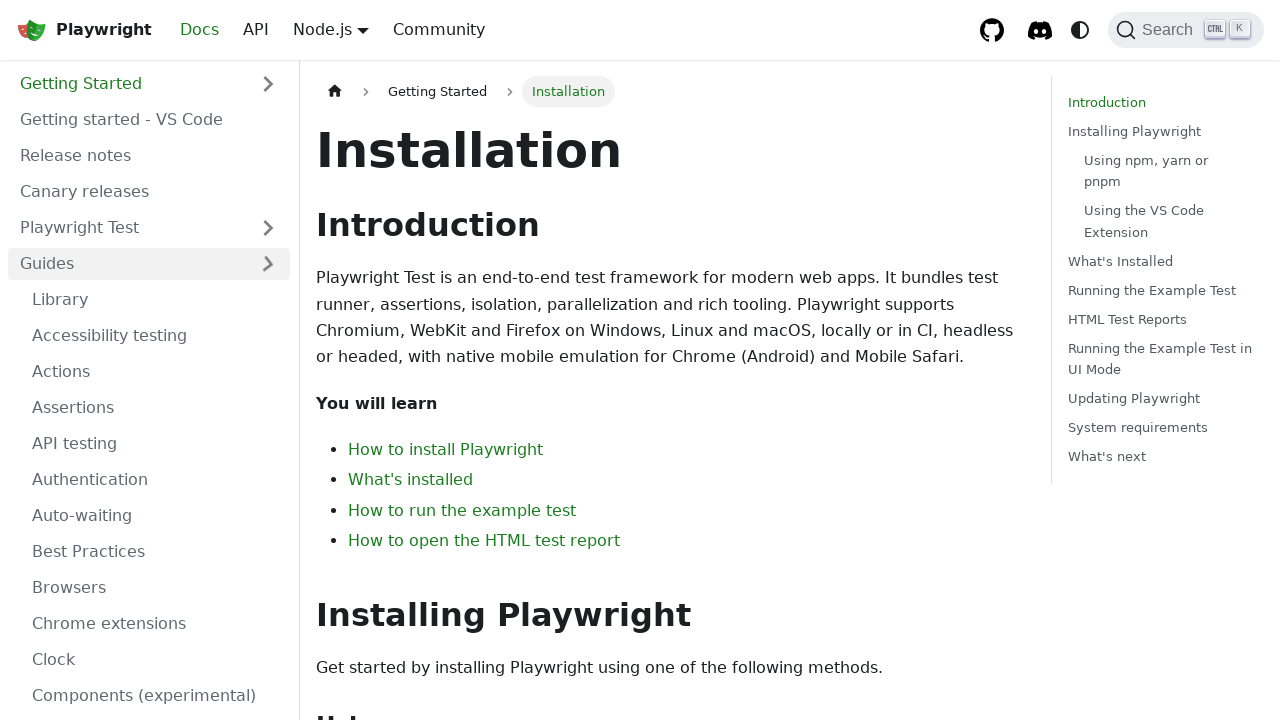

Clicked Integrations sidebar section button (first time) at (149, 336) on internal:role=button[name="Integrations"i]
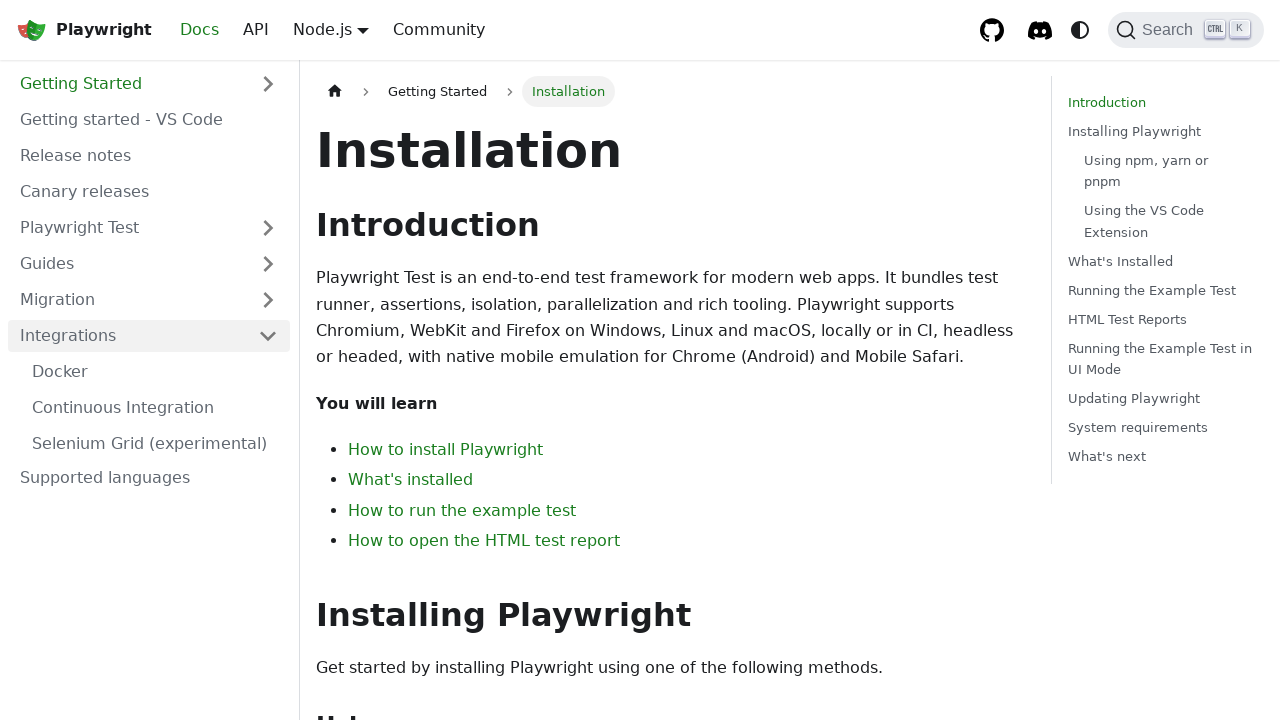

Clicked Migration sidebar section button (first time) at (149, 300) on internal:role=button[name="Migration"i]
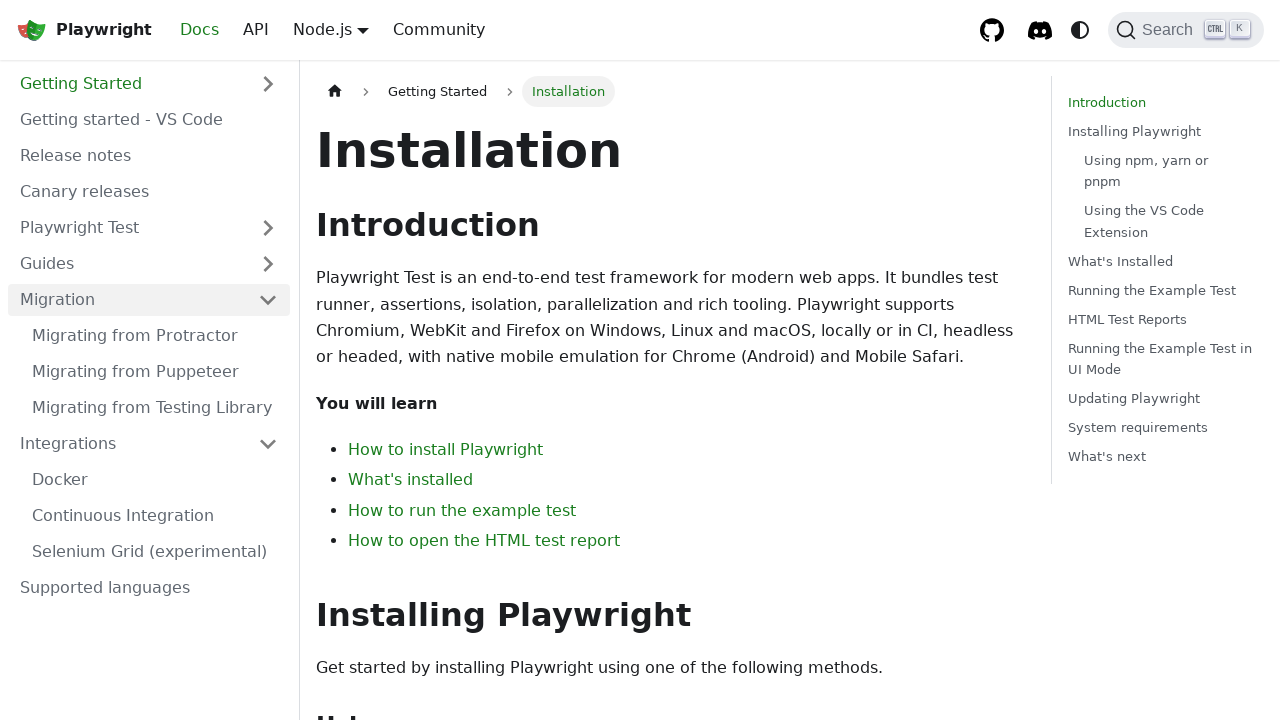

Clicked Guides sidebar section button (second time) at (149, 264) on internal:role=button[name="Guides"i]
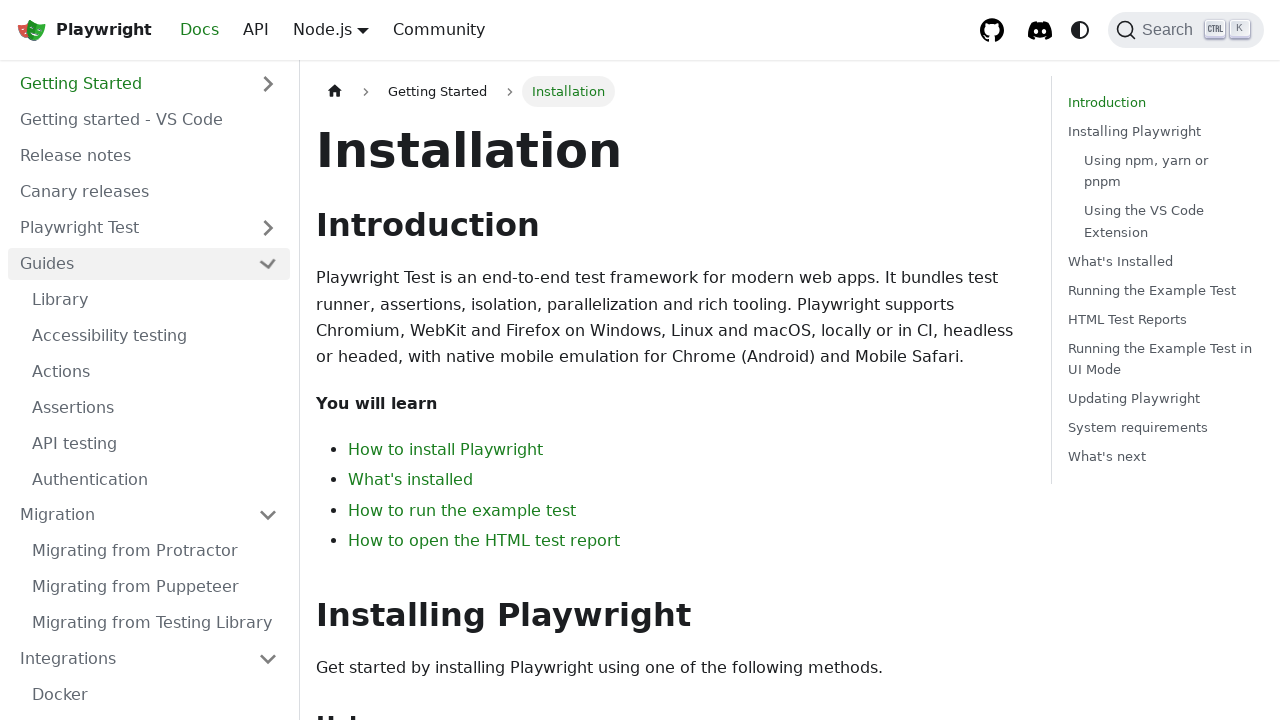

Clicked Integrations sidebar section button (second time) at (149, 552) on internal:role=button[name="Integrations"i]
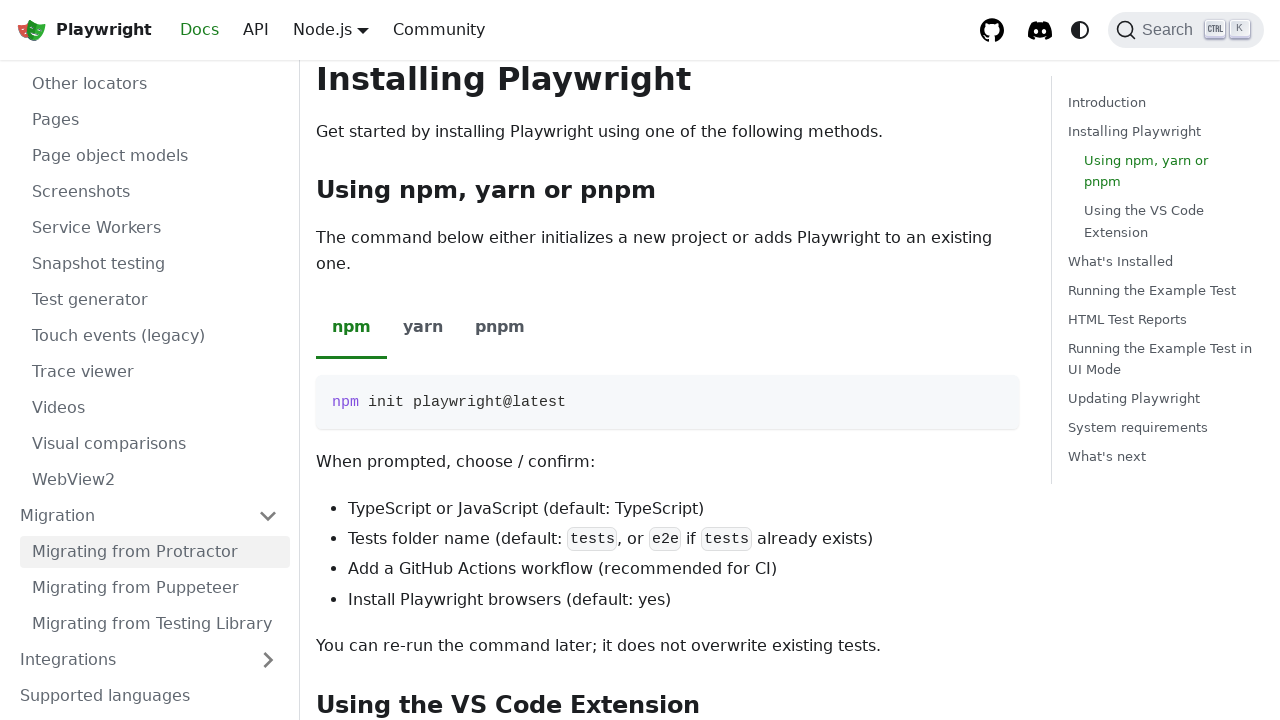

Clicked Migration sidebar section button (second time) at (149, 516) on internal:role=button[name="Migration"i]
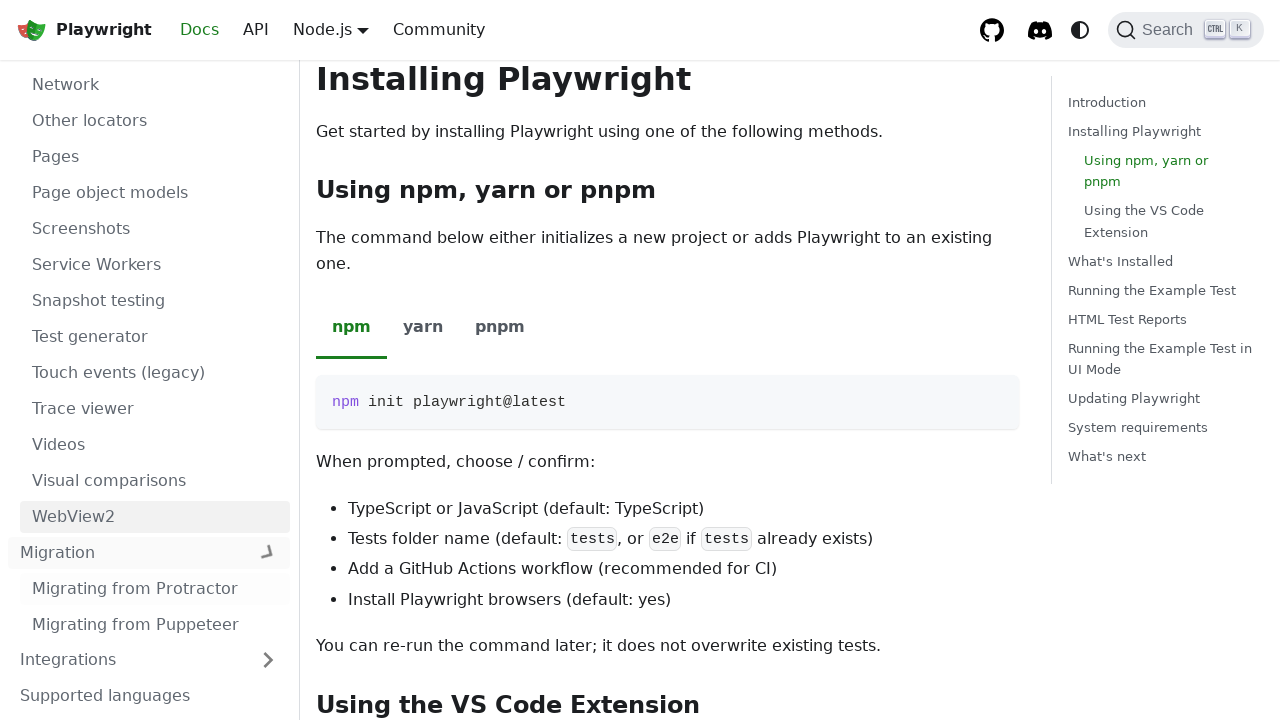

Clicked Guides sidebar section button (third time) at (149, 264) on internal:role=button[name="Guides"i]
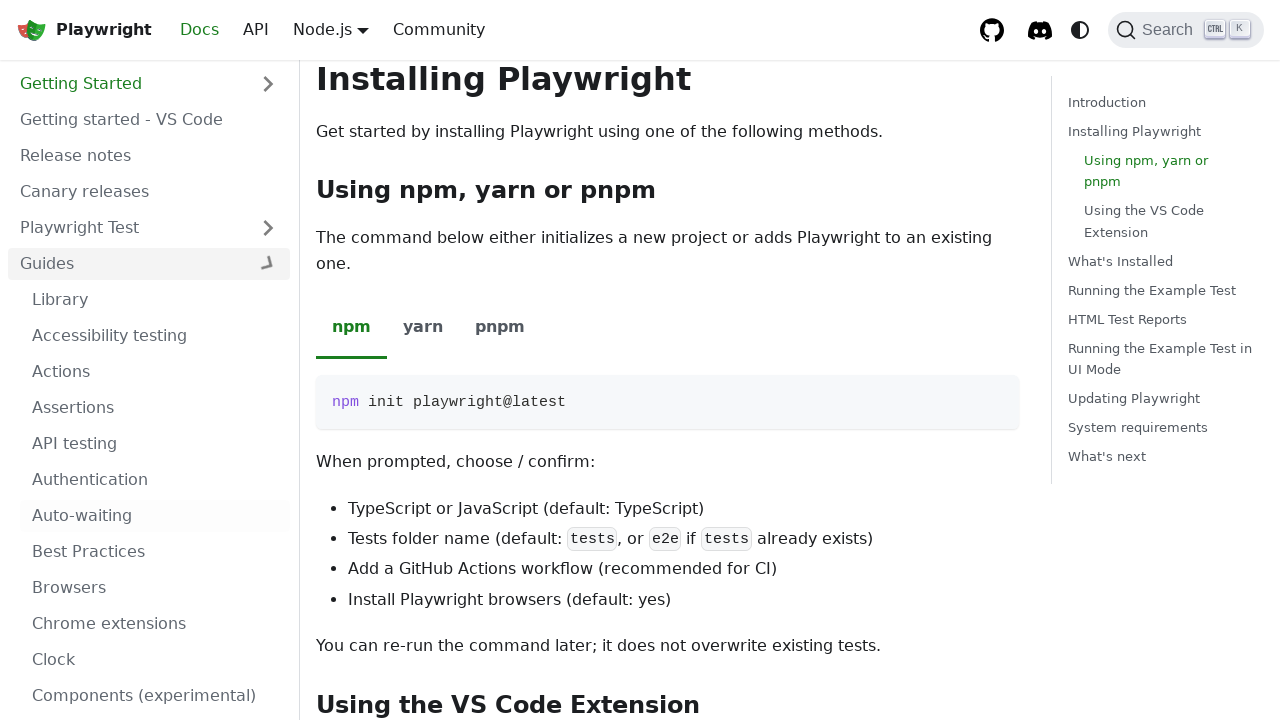

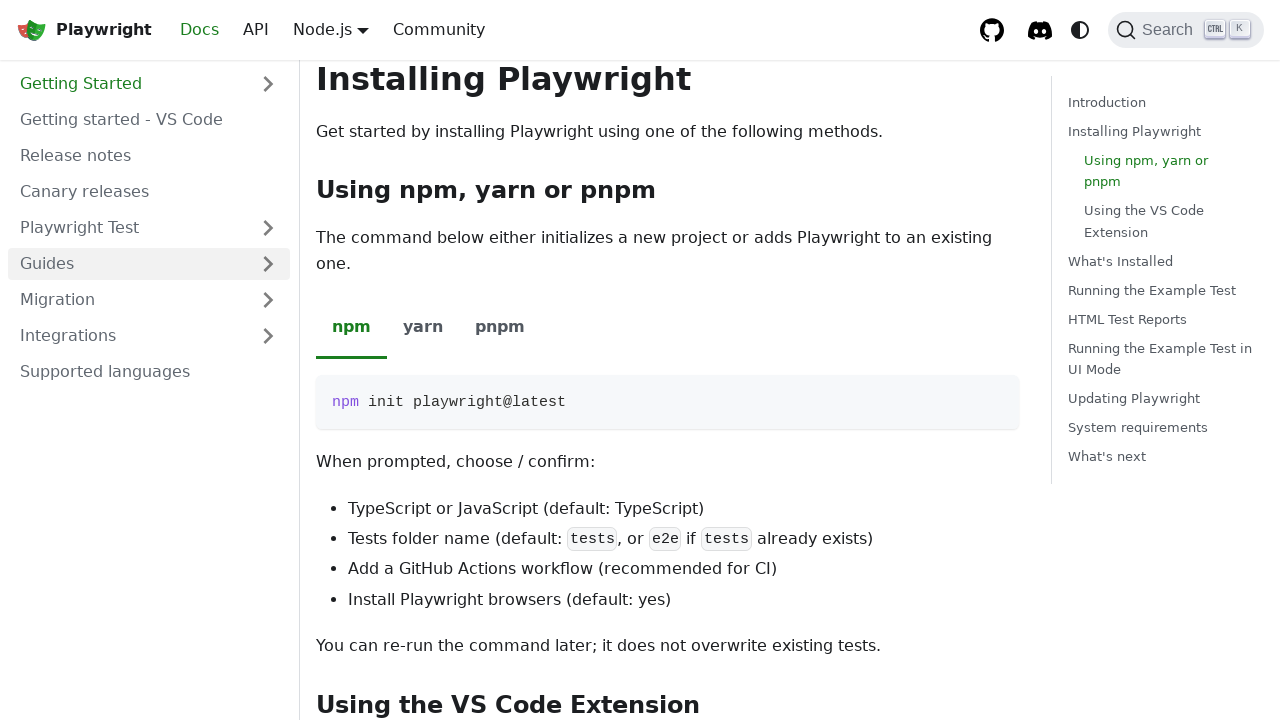